Tests window/tab handling by clicking a button that opens new windows and then switching to a specific window to verify the navigation

Starting URL: https://www.hyrtutorials.com/p/window-handles-practice.html

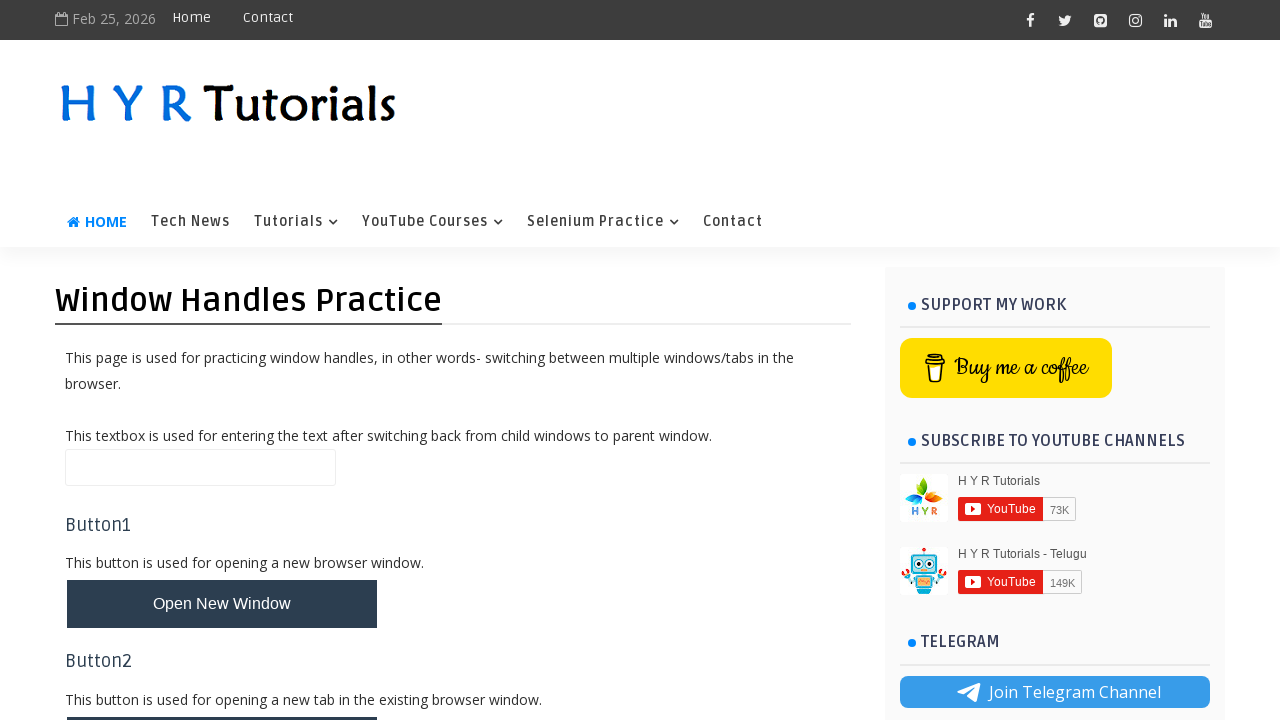

Clicked button to open new windows/tabs at (222, 636) on #newTabsWindowsBtn
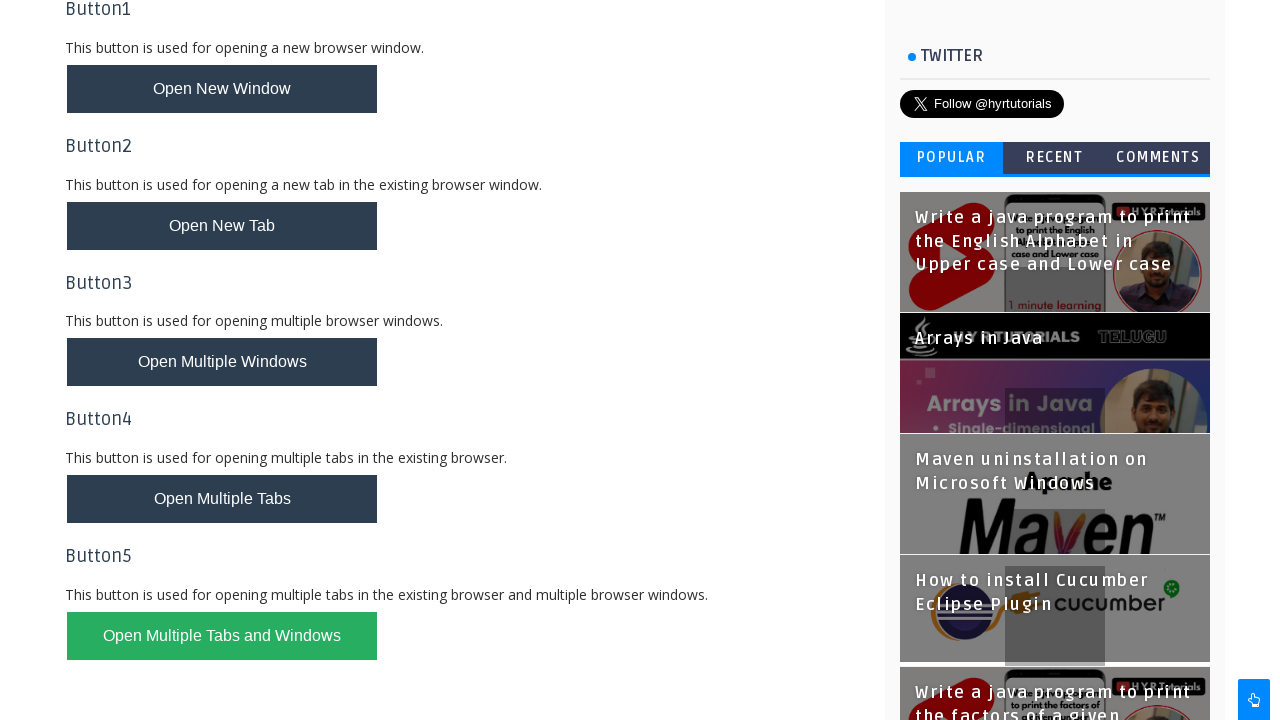

Waited 1000ms for new windows to open
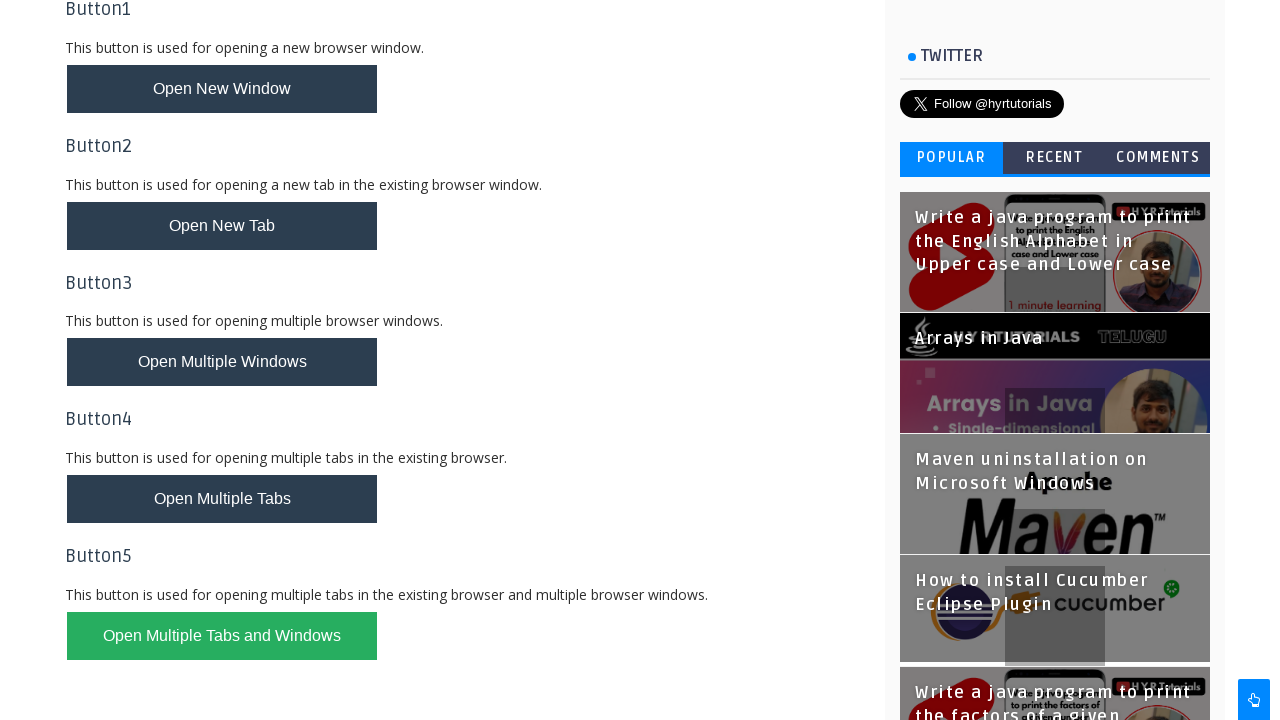

Retrieved all open pages from context
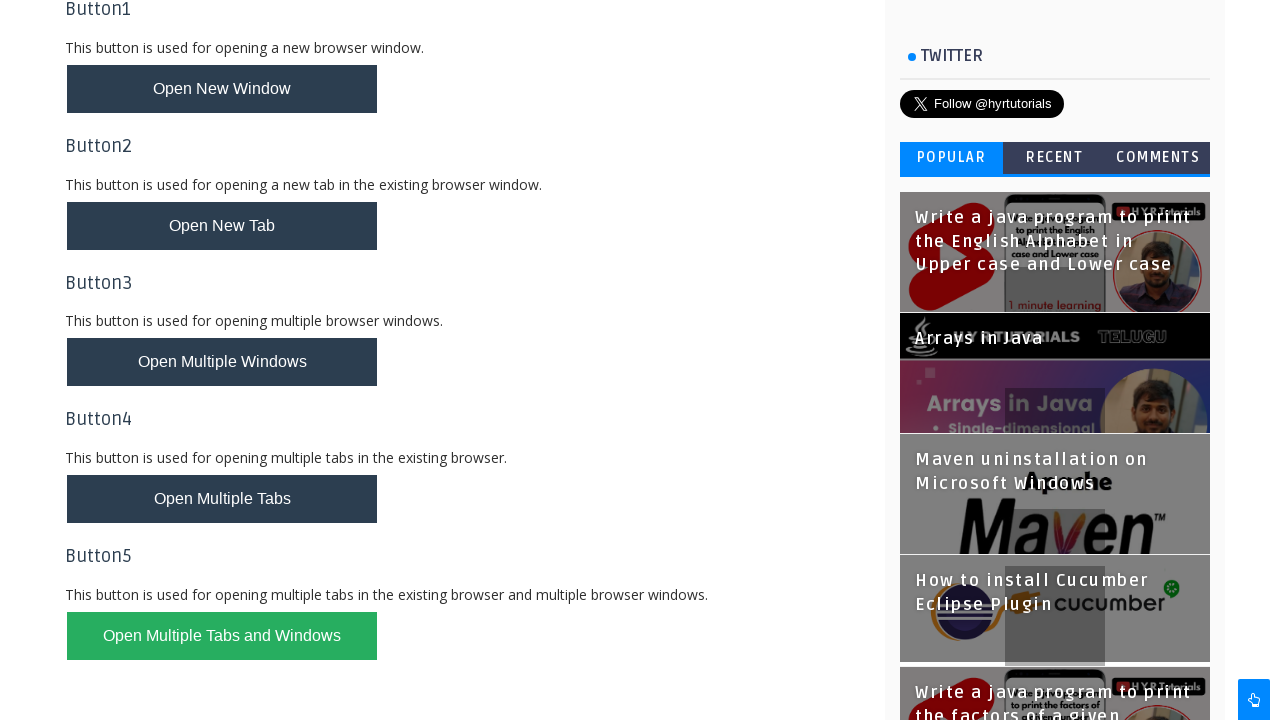

Selected third window (index 2) from open pages
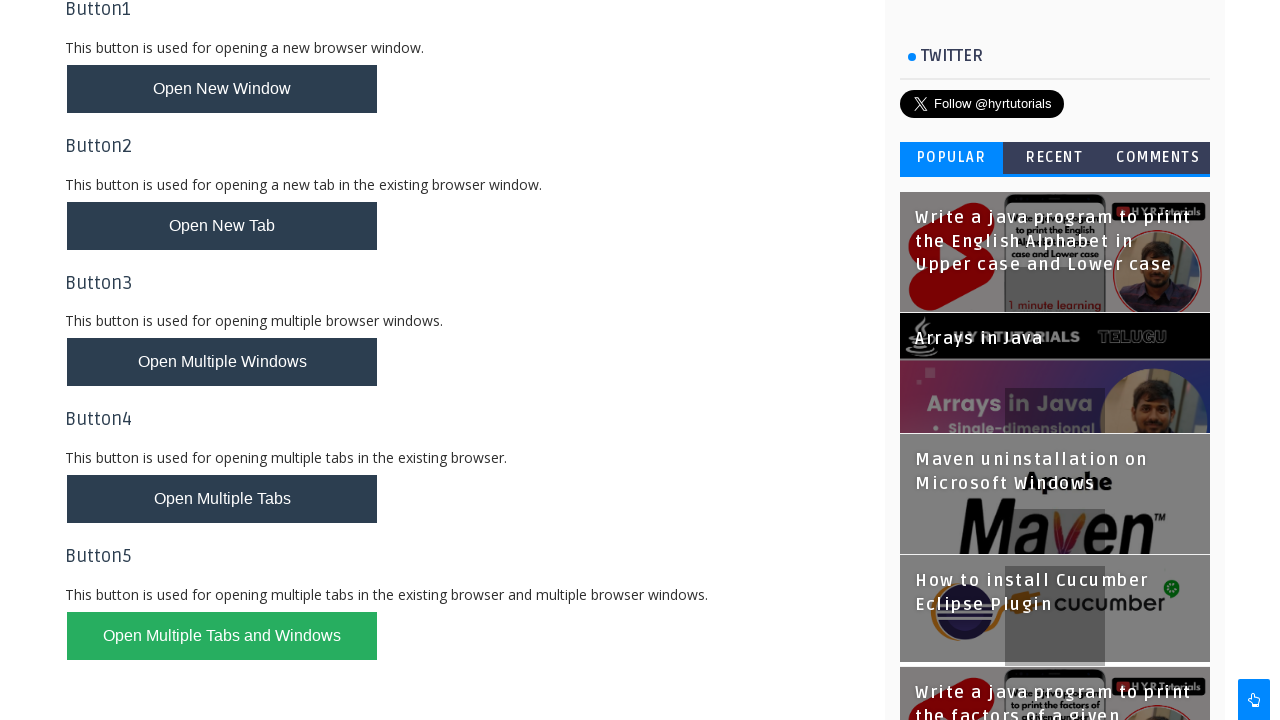

Brought third window to front
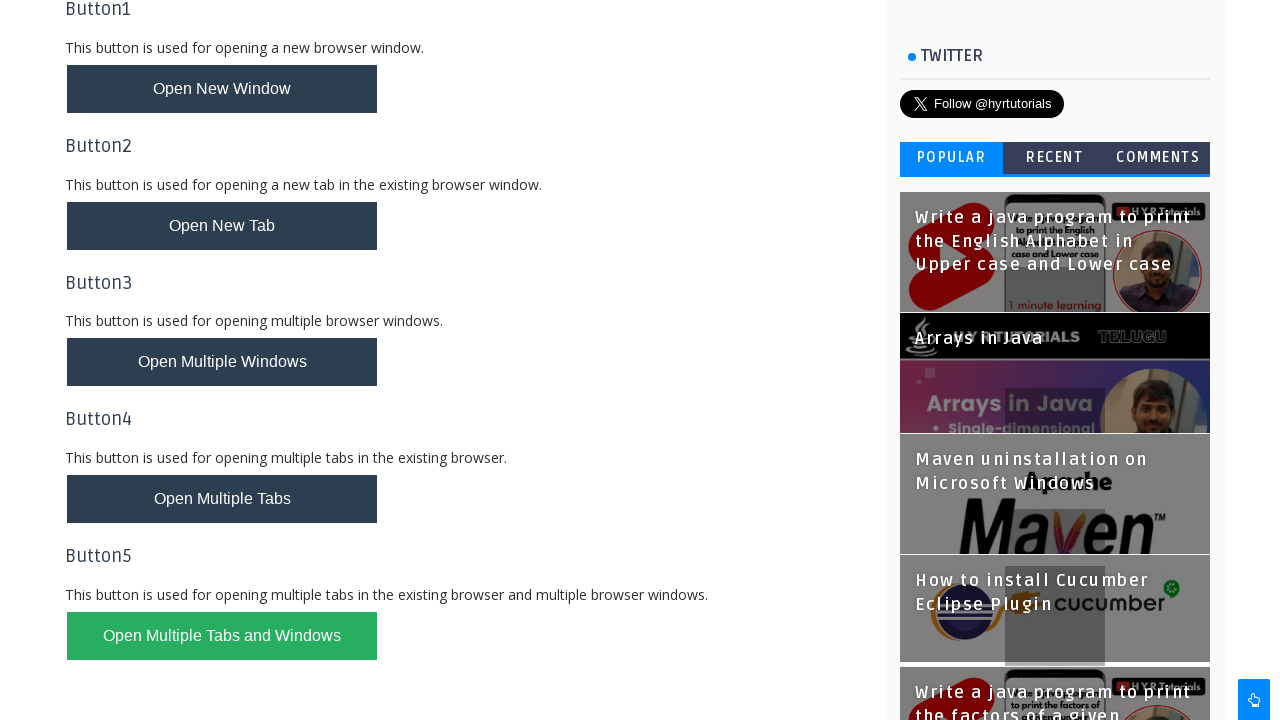

Verified third window title: XPath Practice - H Y R Tutorials
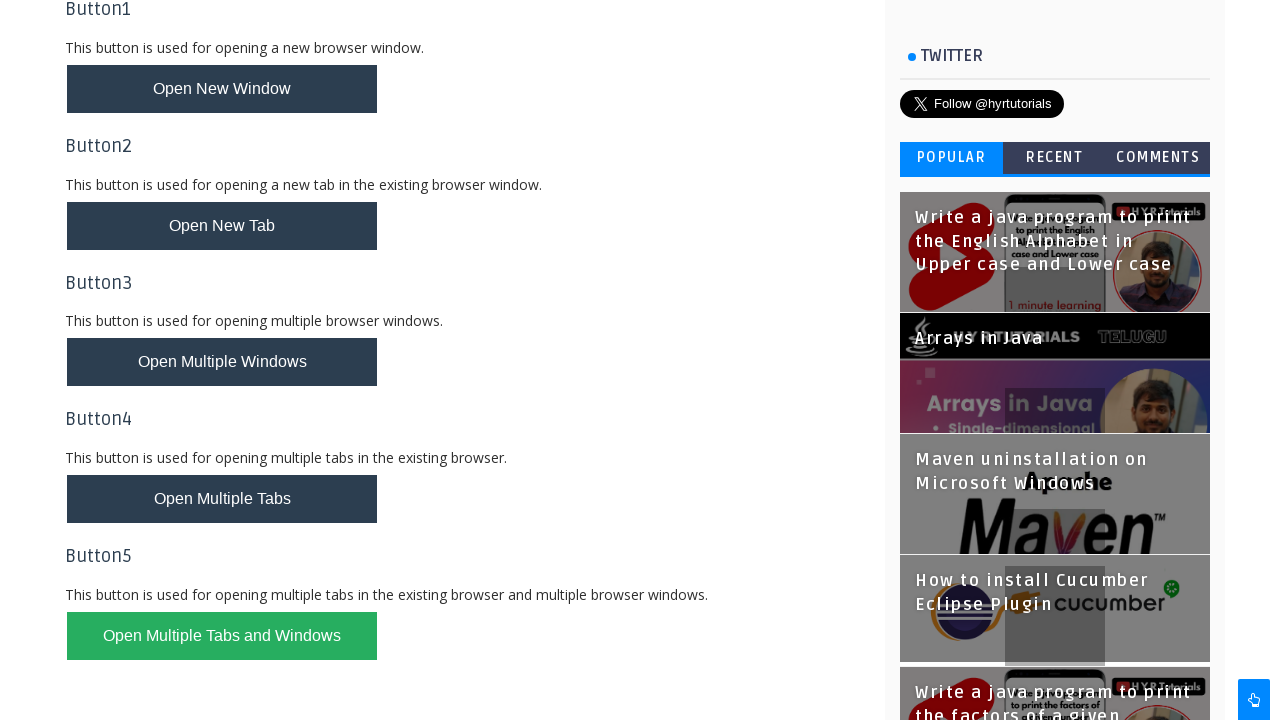

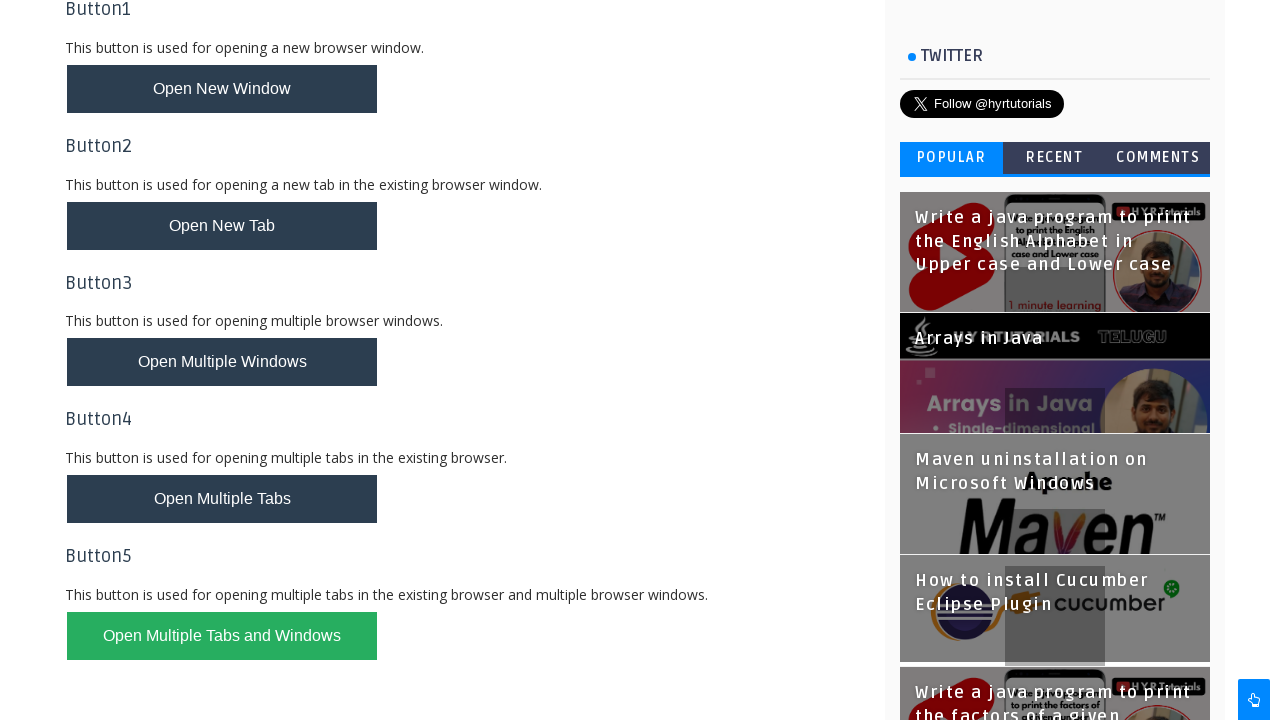